Tests that whitespace is trimmed from edited todo text

Starting URL: https://demo.playwright.dev/todomvc

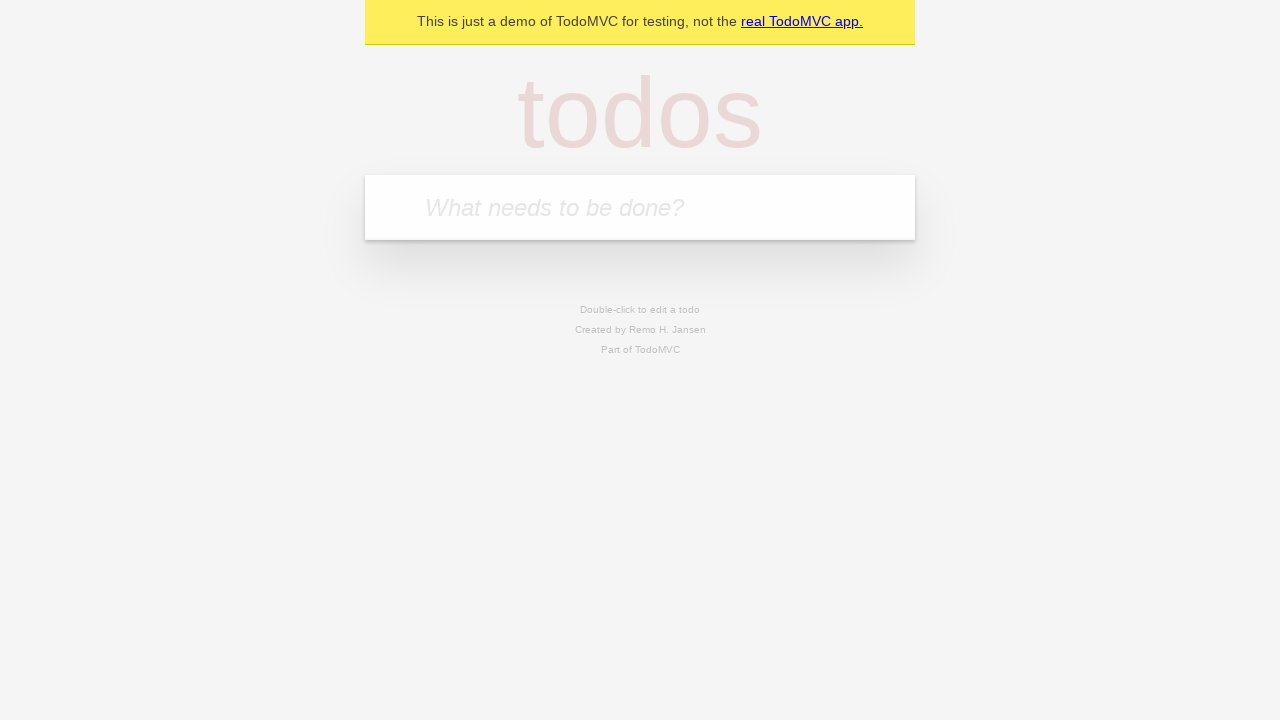

Filled new todo field with 'buy some cheese' on .new-todo
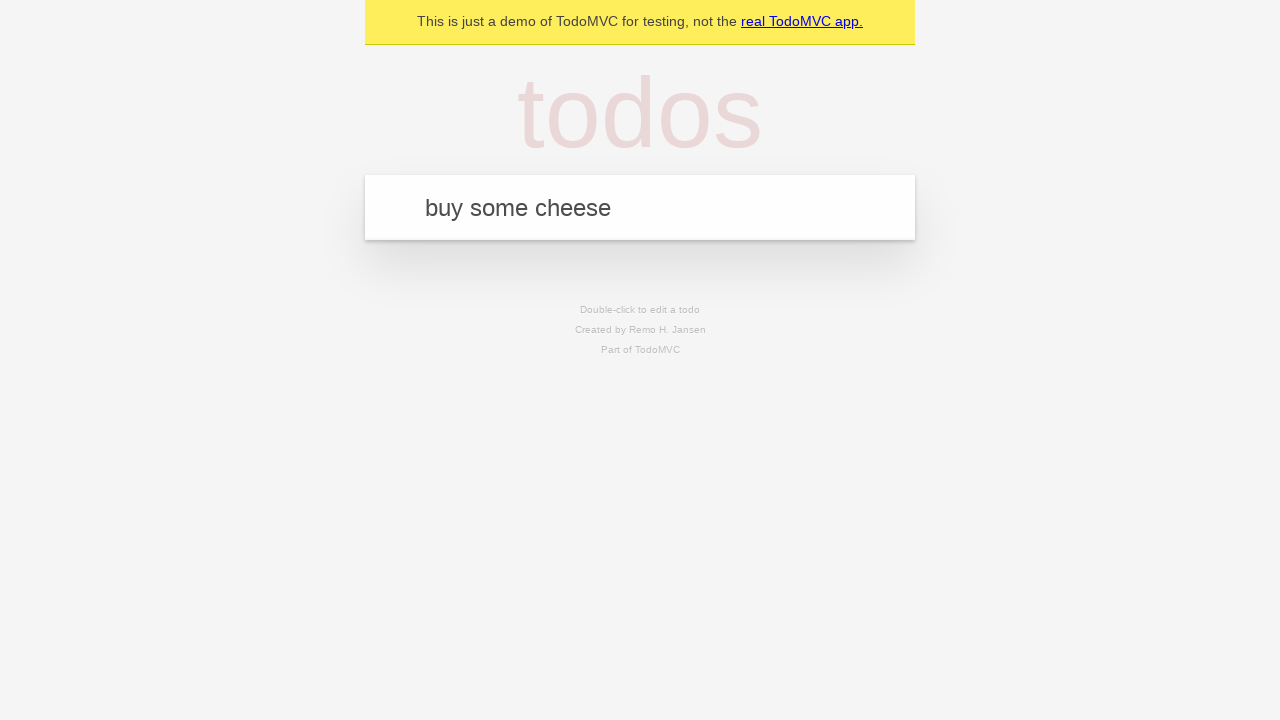

Pressed Enter to create first todo on .new-todo
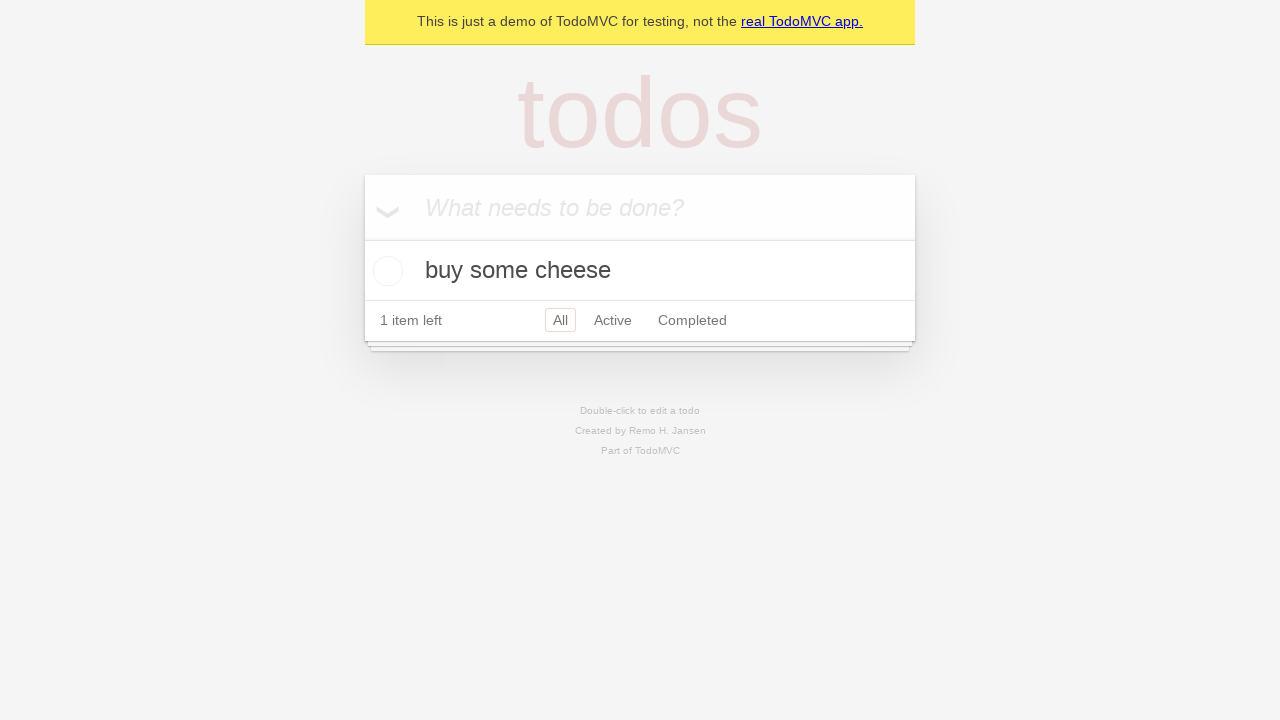

Filled new todo field with 'feed the cat' on .new-todo
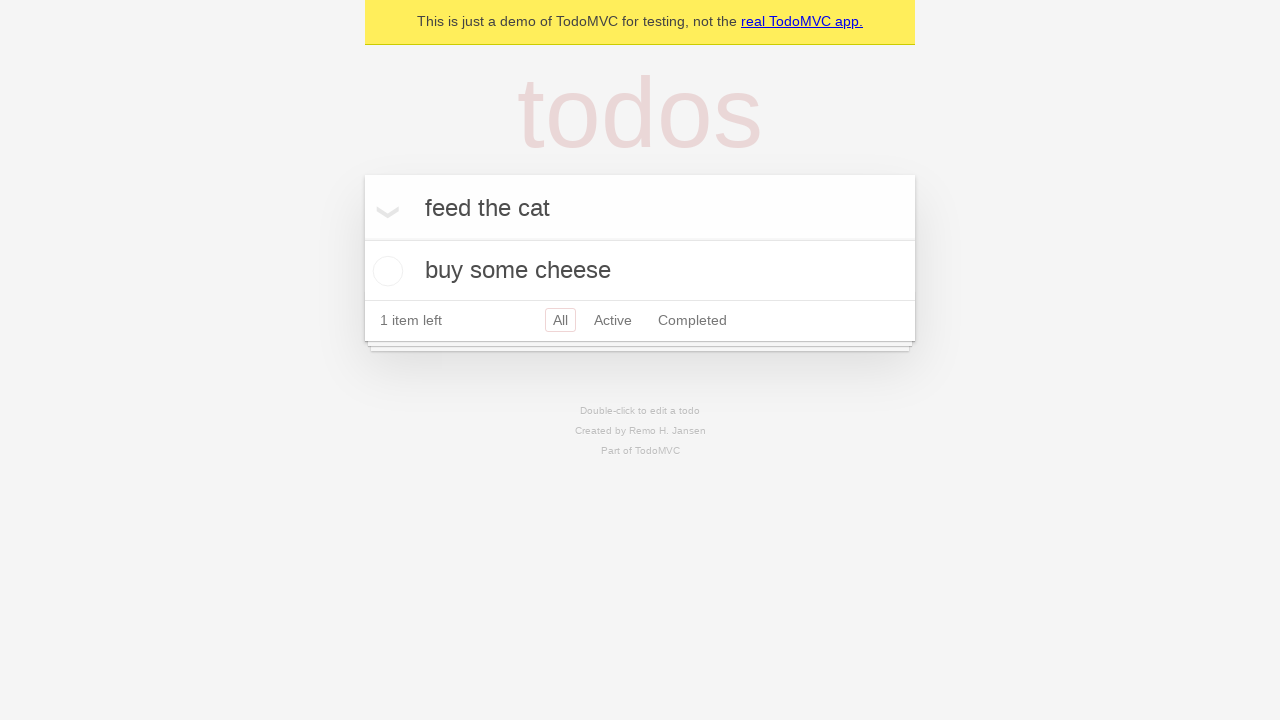

Pressed Enter to create second todo on .new-todo
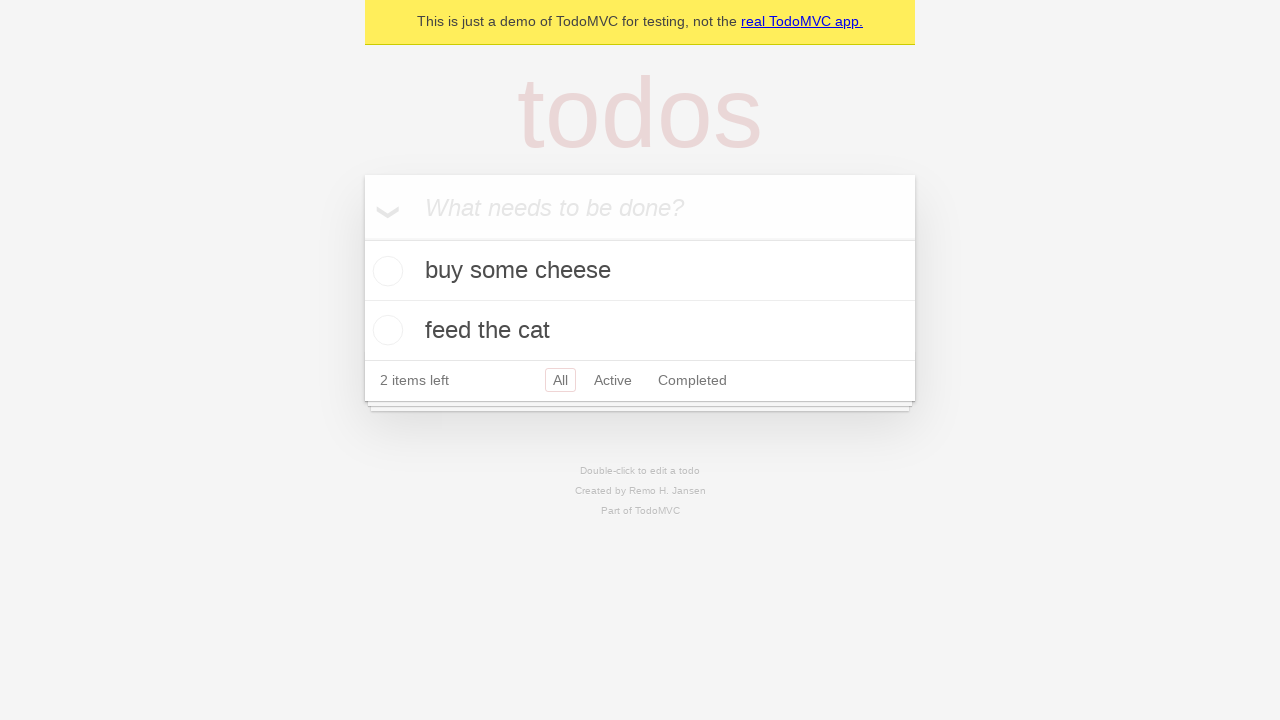

Filled new todo field with 'book a doctors appointment' on .new-todo
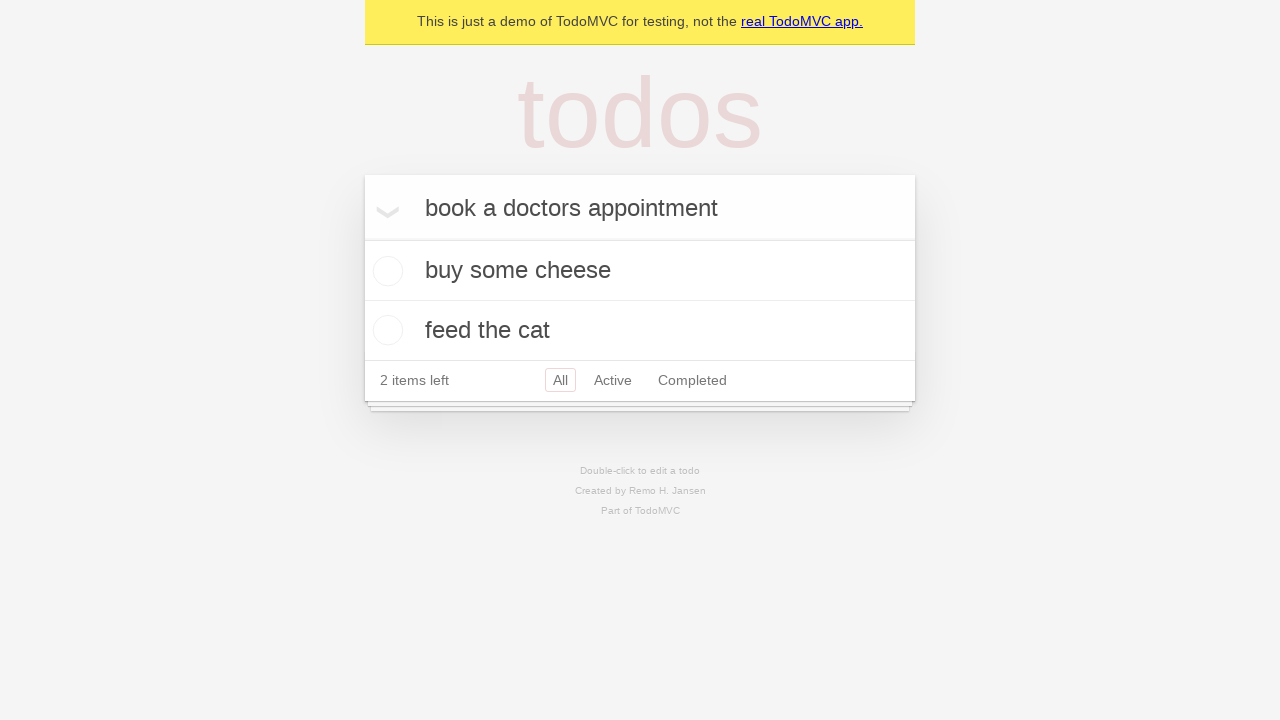

Pressed Enter to create third todo on .new-todo
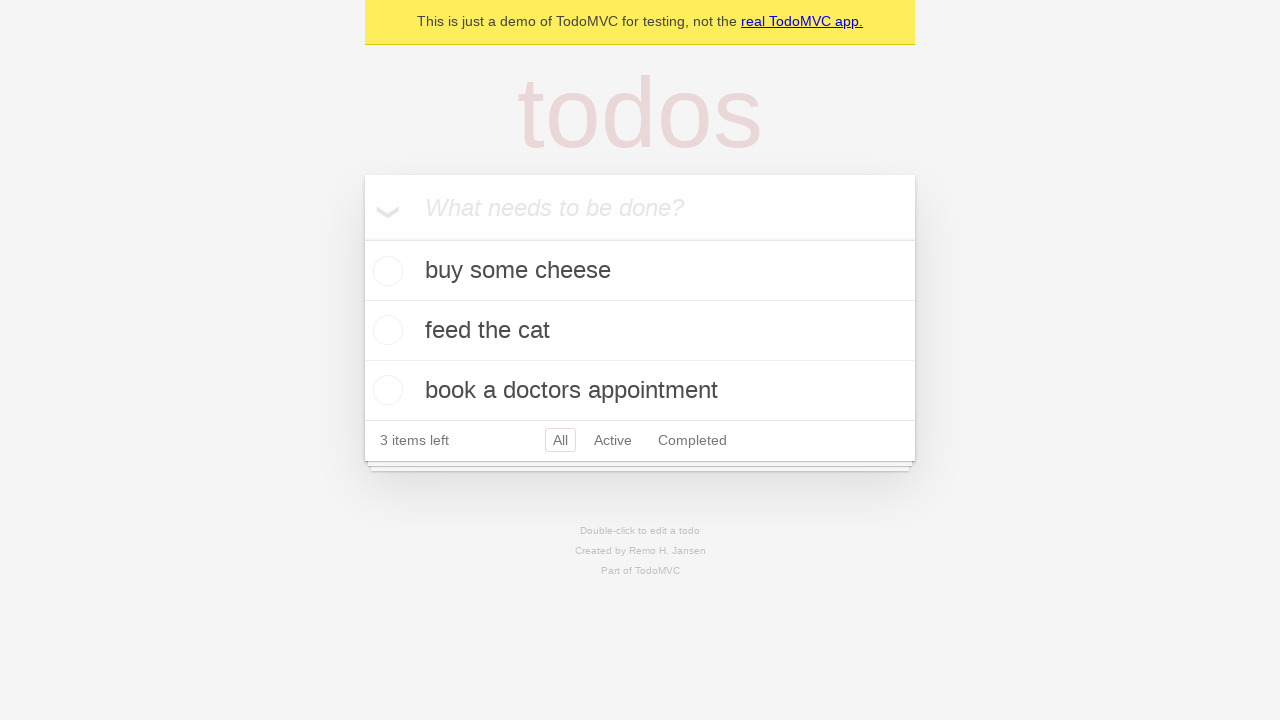

Double-clicked second todo to enter edit mode at (640, 331) on .todo-list li >> nth=1
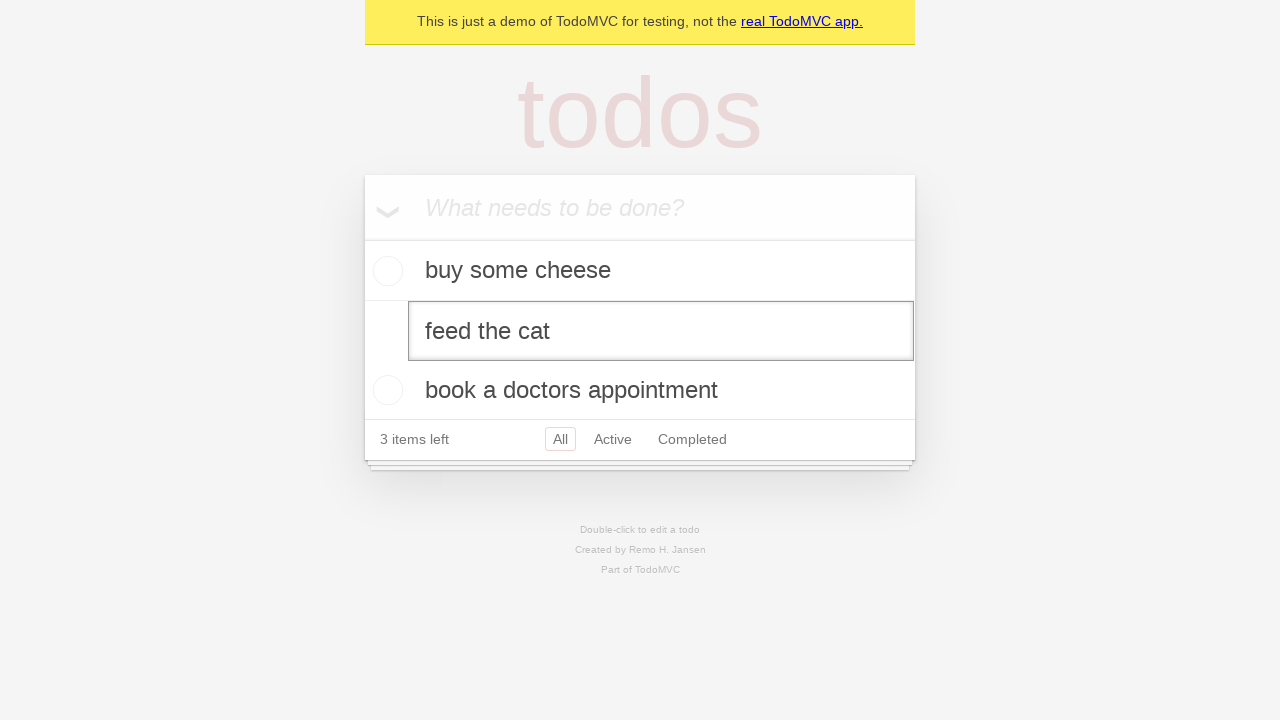

Filled edit field with text containing leading and trailing whitespace on .todo-list li >> nth=1 >> .edit
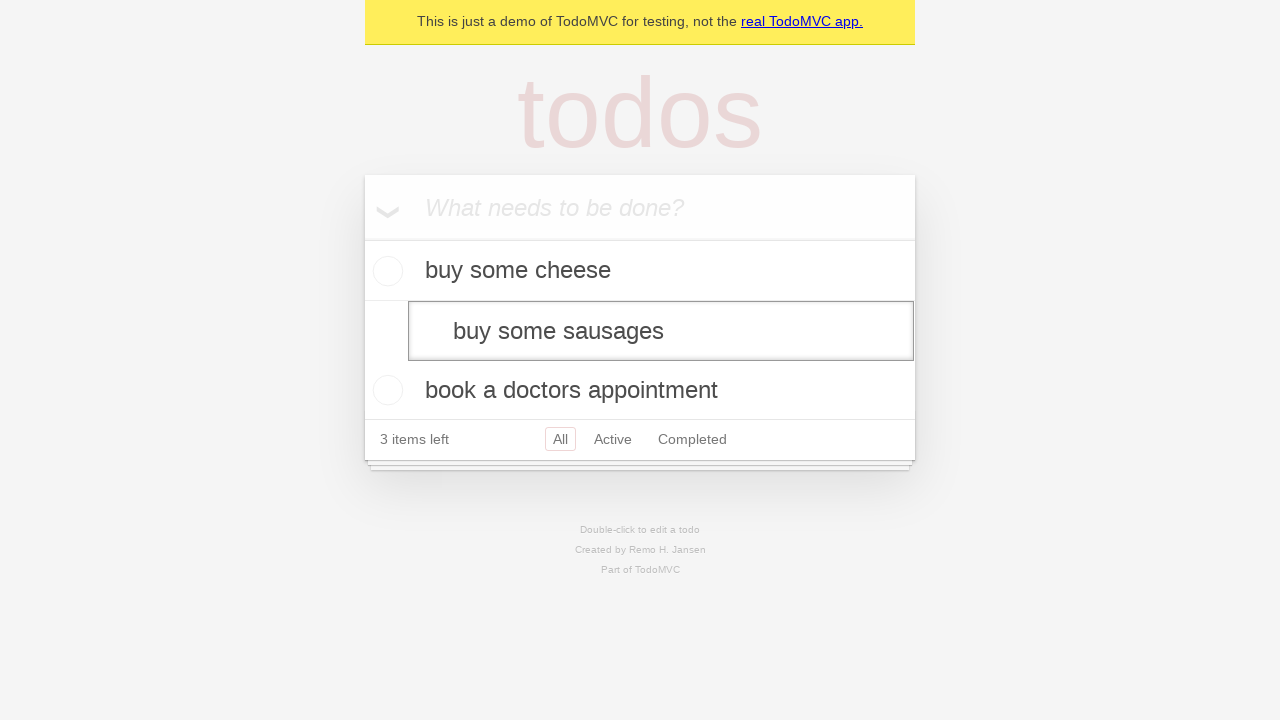

Pressed Enter to submit edited todo and verify whitespace is trimmed on .todo-list li >> nth=1 >> .edit
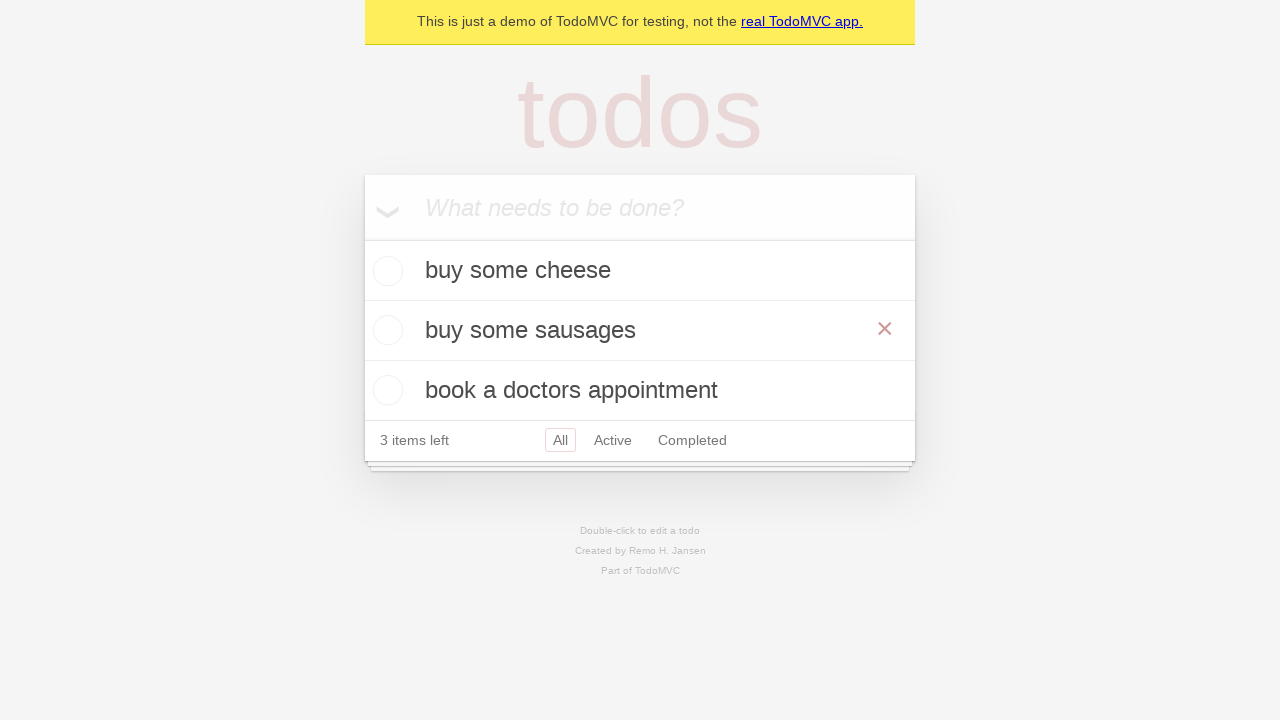

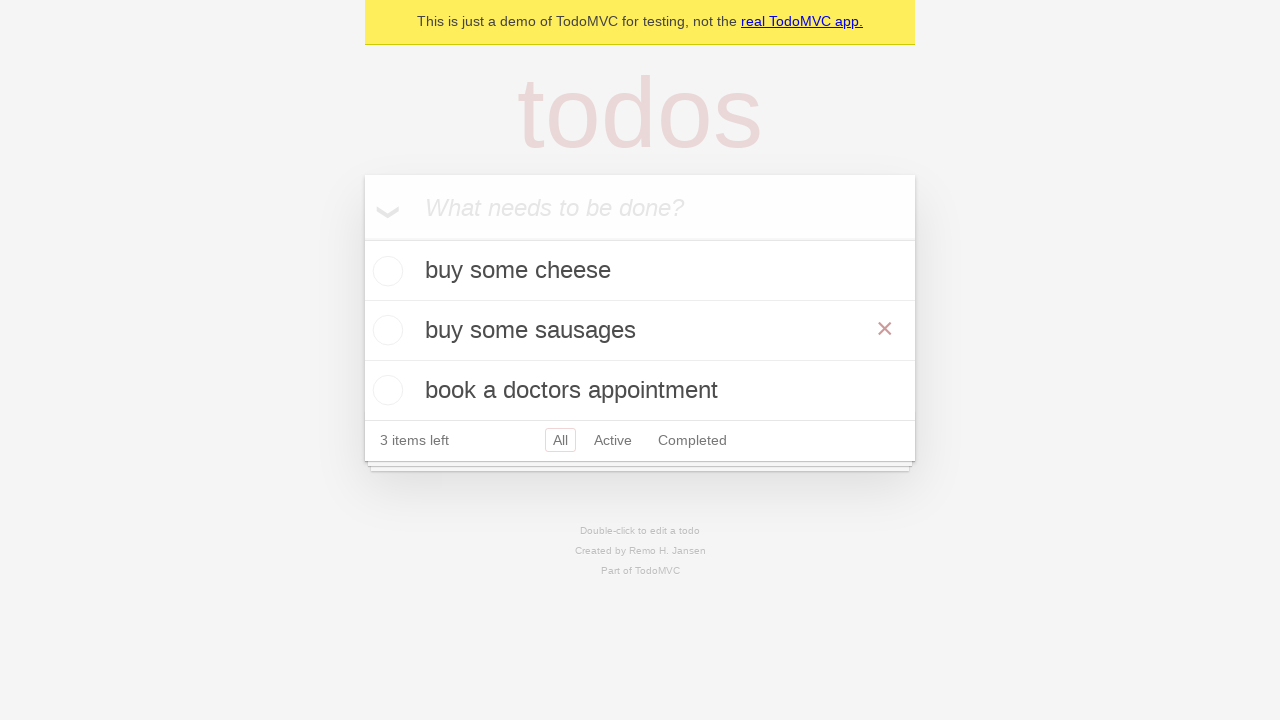